Tests various dropdown interactions including static dropdowns, looping dropdowns to increase passenger count, dynamic location dropdowns, autosuggestive dropdowns, and checkbox selection on a travel booking form

Starting URL: https://rahulshettyacademy.com/dropdownsPractise/

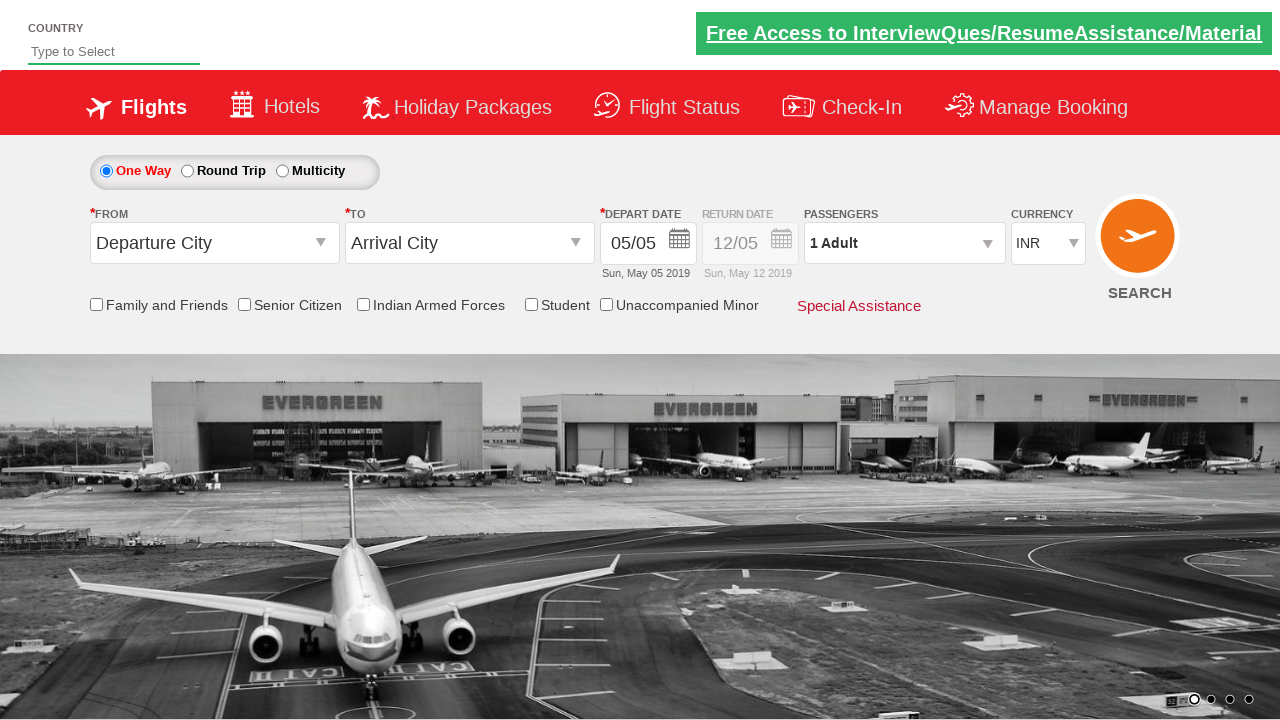

Selected currency dropdown option by index 3 on #ctl00_mainContent_DropDownListCurrency
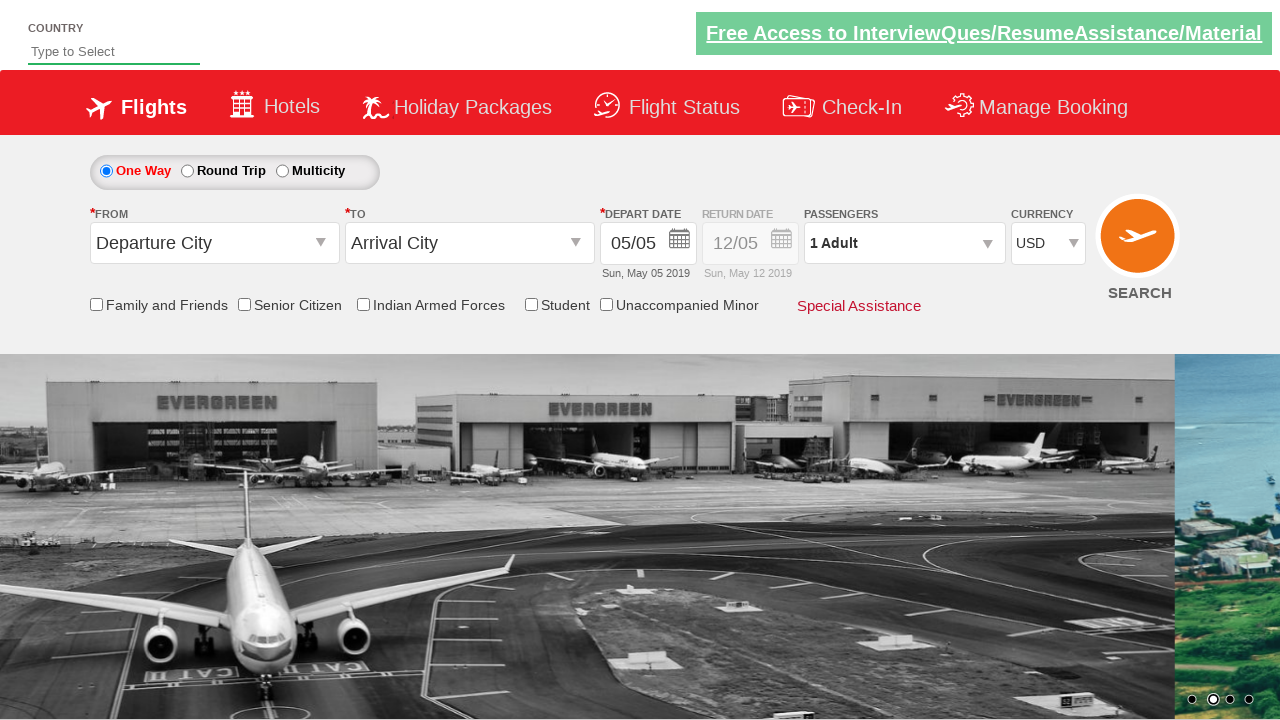

Selected AED currency from dropdown on #ctl00_mainContent_DropDownListCurrency
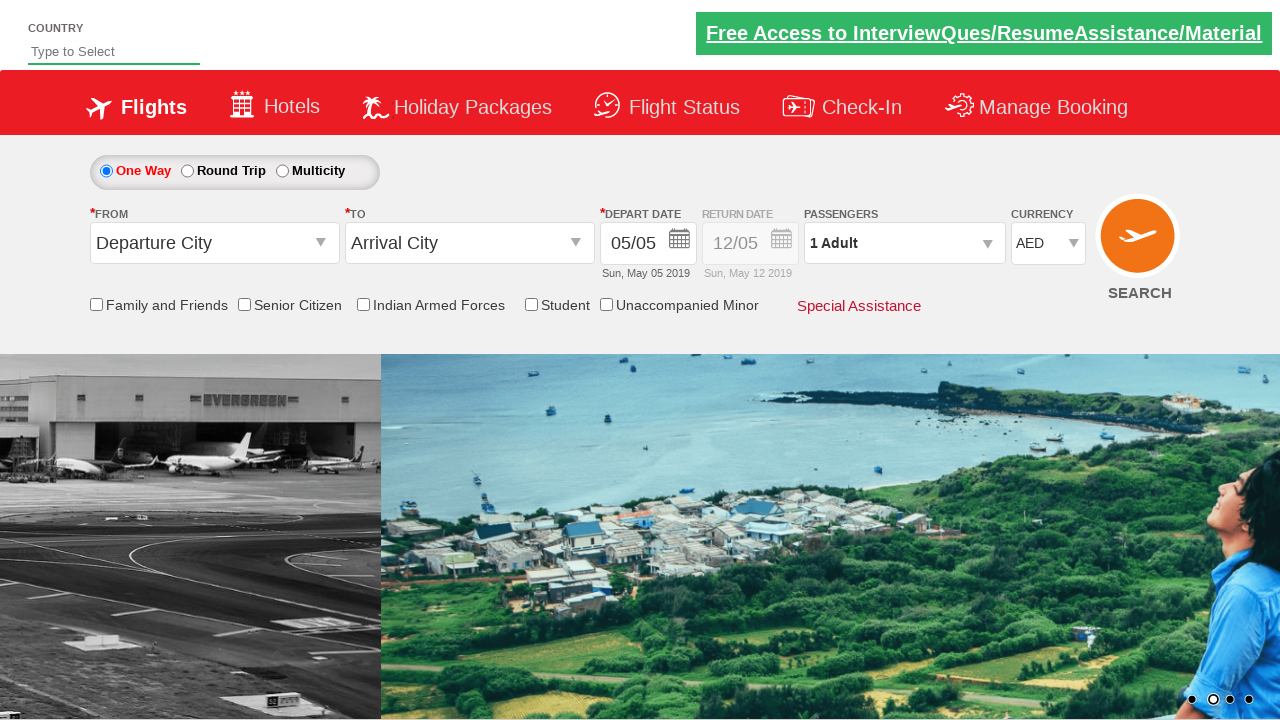

Selected INR currency from dropdown on #ctl00_mainContent_DropDownListCurrency
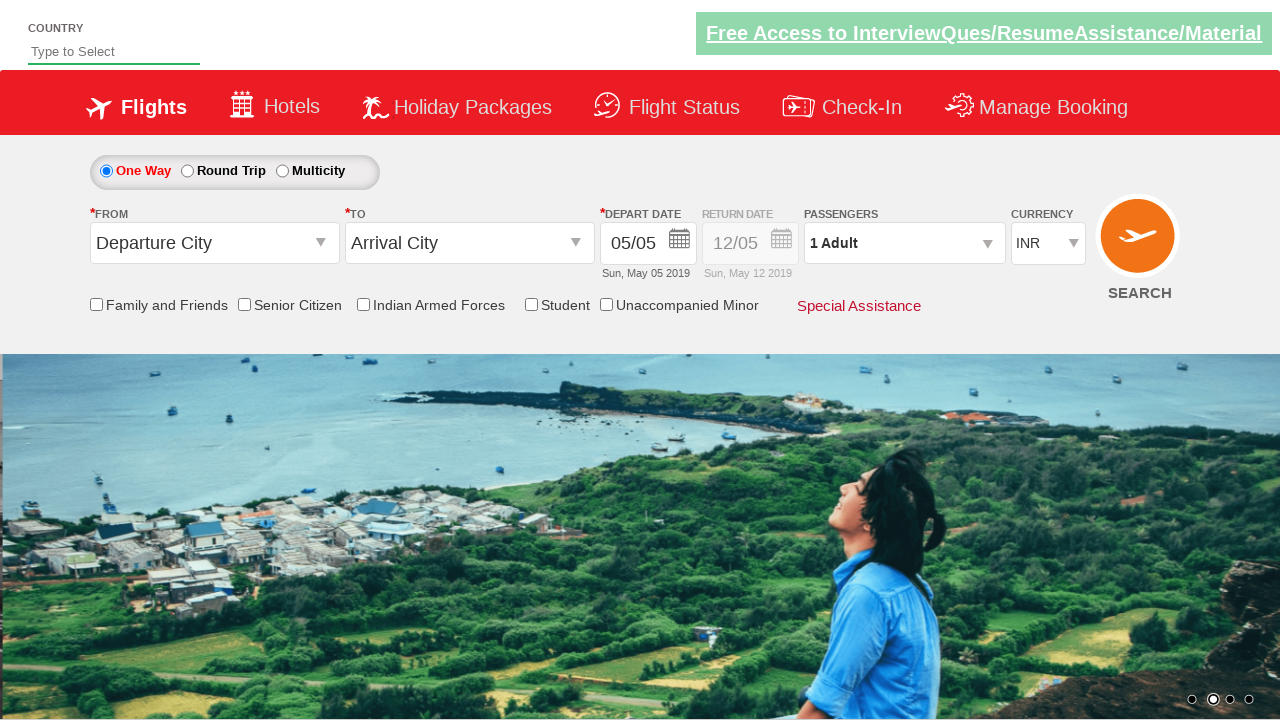

Clicked passenger info dropdown to open at (904, 243) on #divpaxinfo
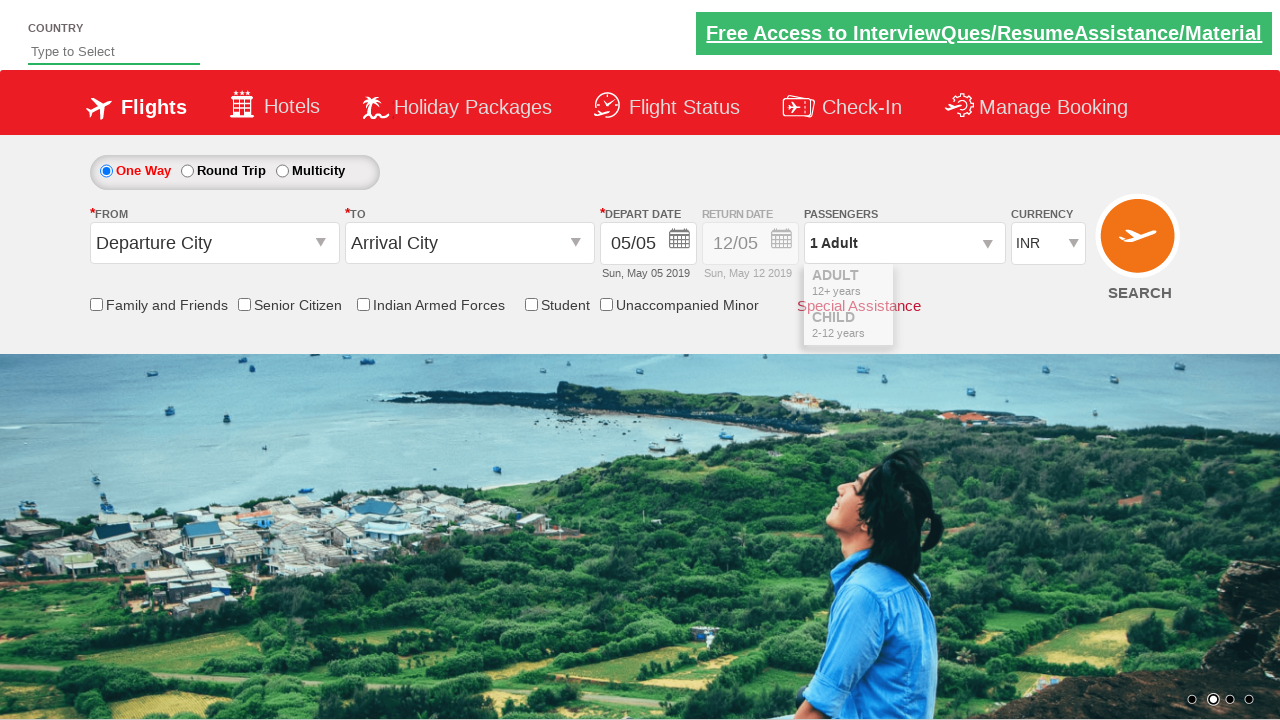

Waited for dropdown to fully load
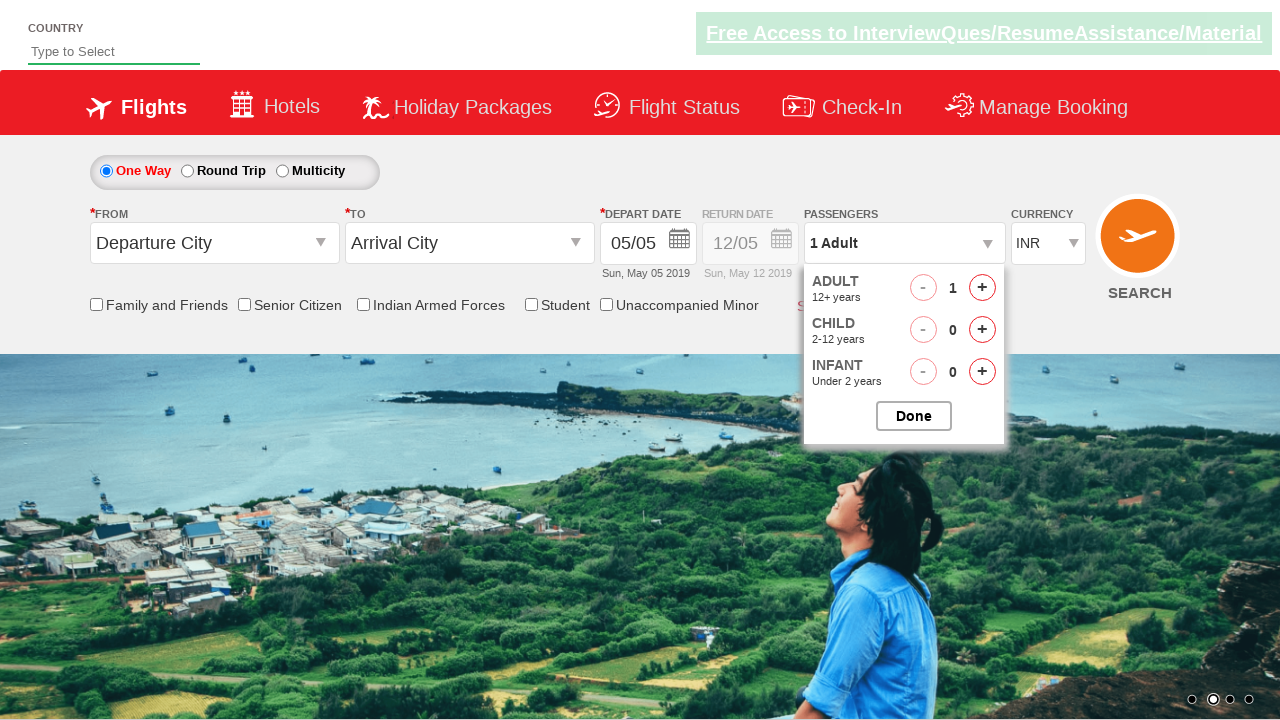

Increased adult passenger count (iteration 1/4) at (982, 288) on #hrefIncAdt
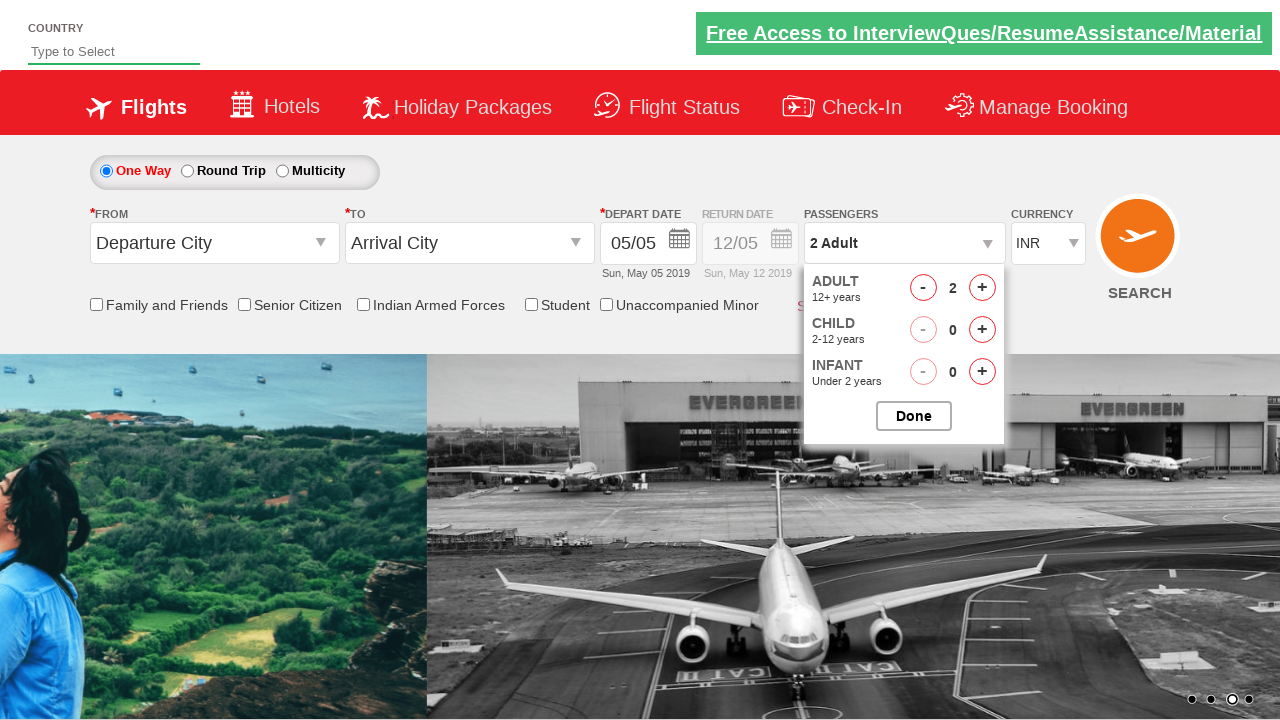

Increased adult passenger count (iteration 2/4) at (982, 288) on #hrefIncAdt
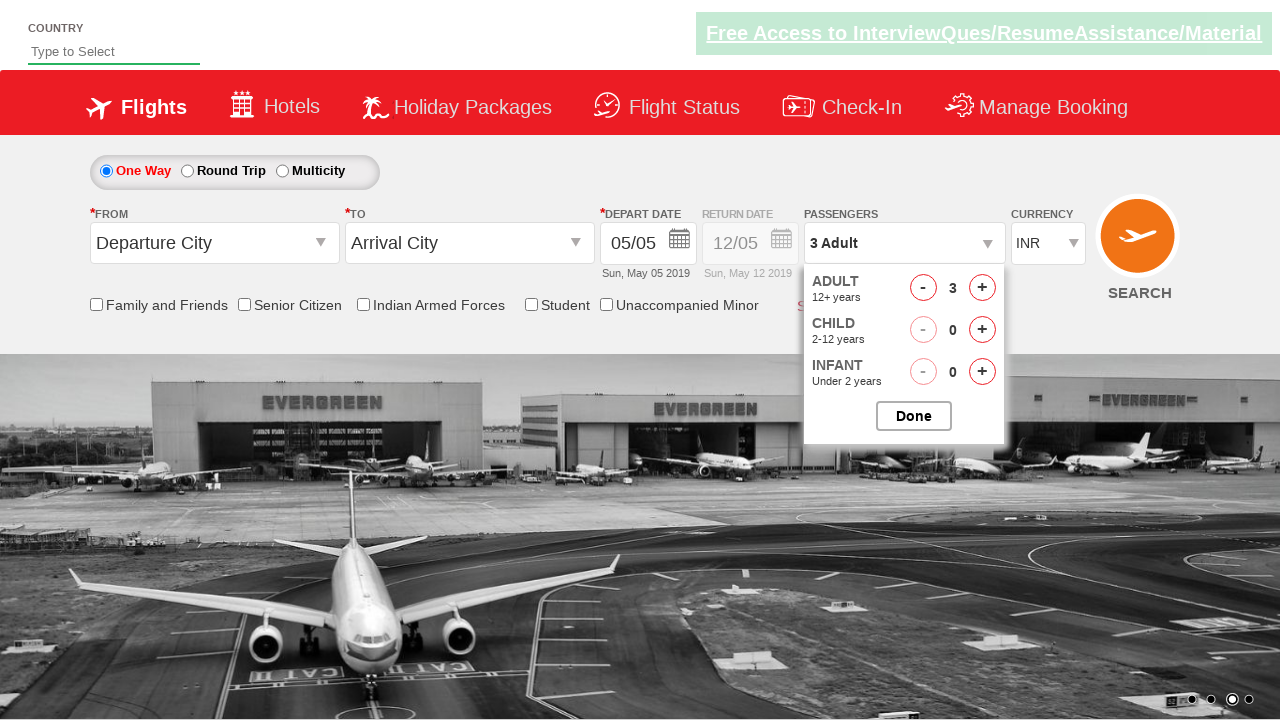

Increased adult passenger count (iteration 3/4) at (982, 288) on #hrefIncAdt
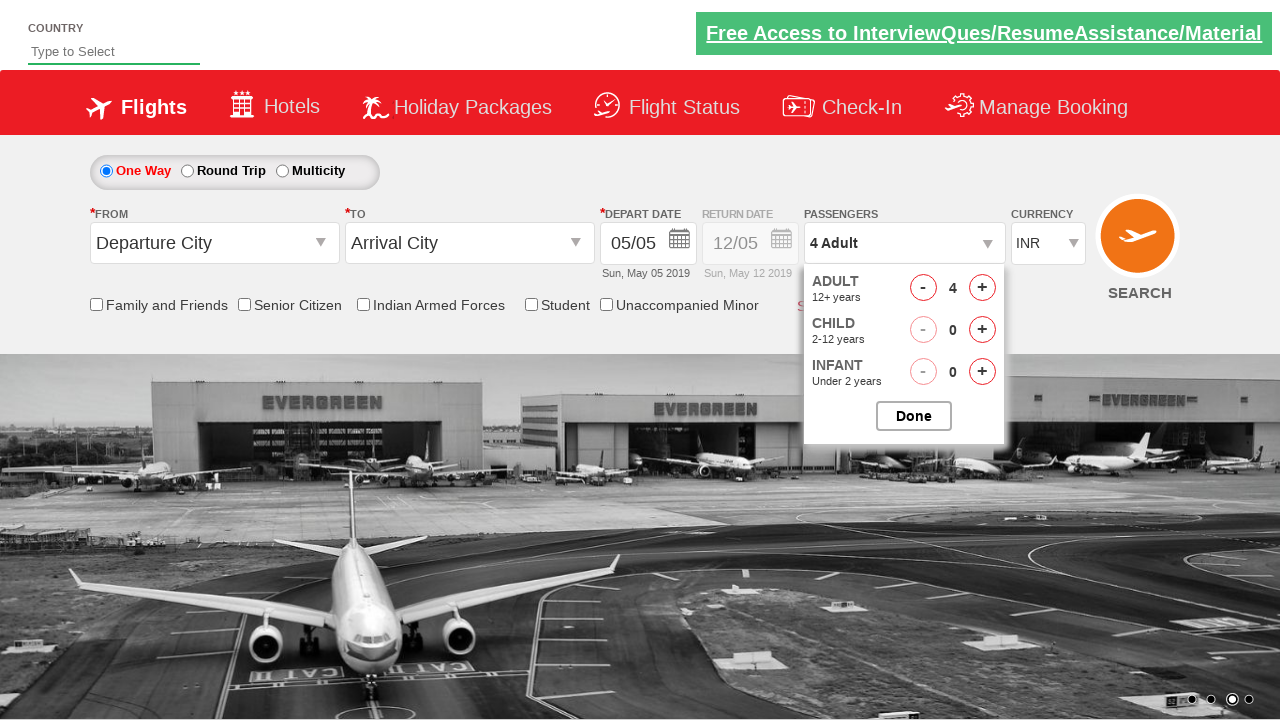

Increased adult passenger count (iteration 4/4) at (982, 288) on #hrefIncAdt
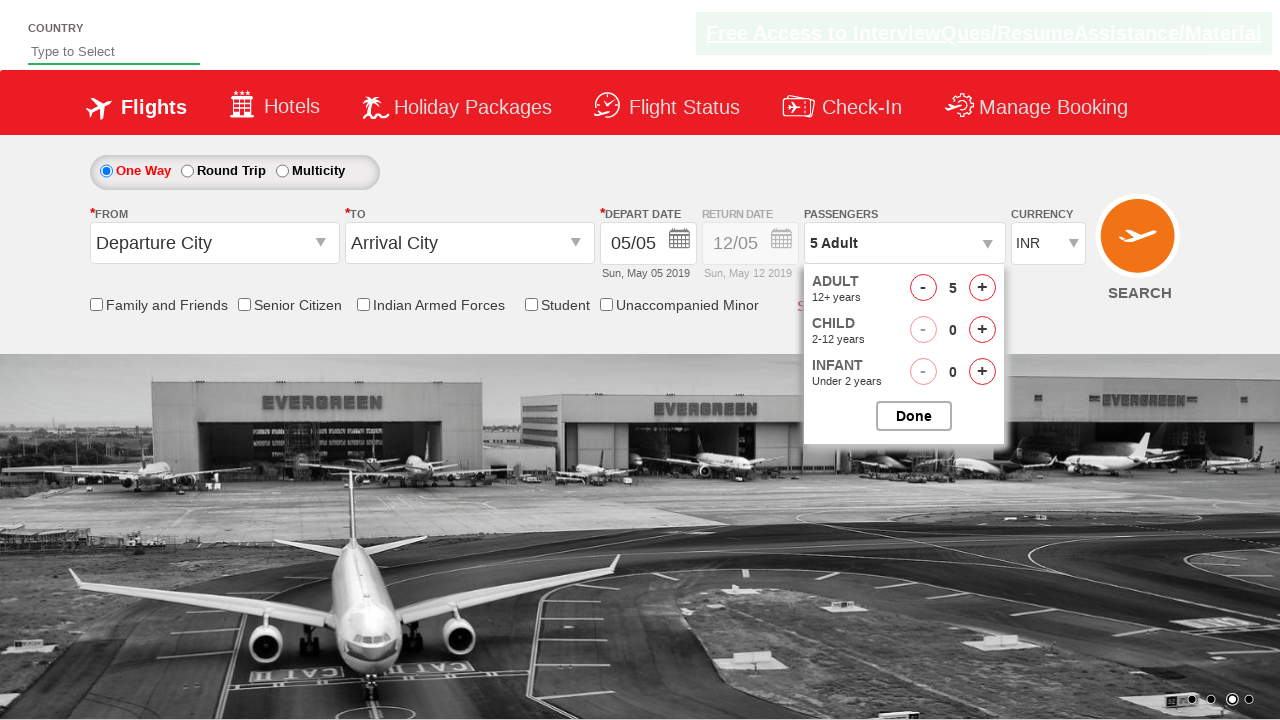

Closed passenger selection dropdown at (914, 416) on #btnclosepaxoption
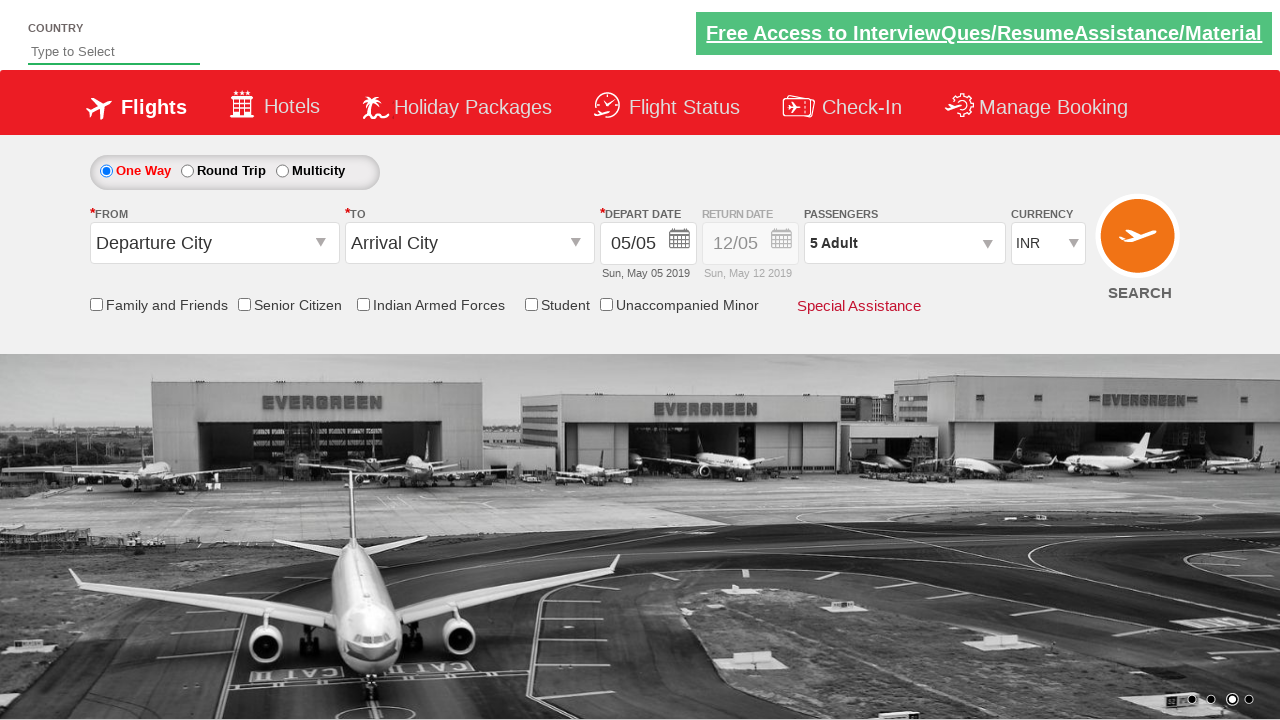

Clicked origin station dropdown at (214, 243) on #ctl00_mainContent_ddl_originStation1_CTXT
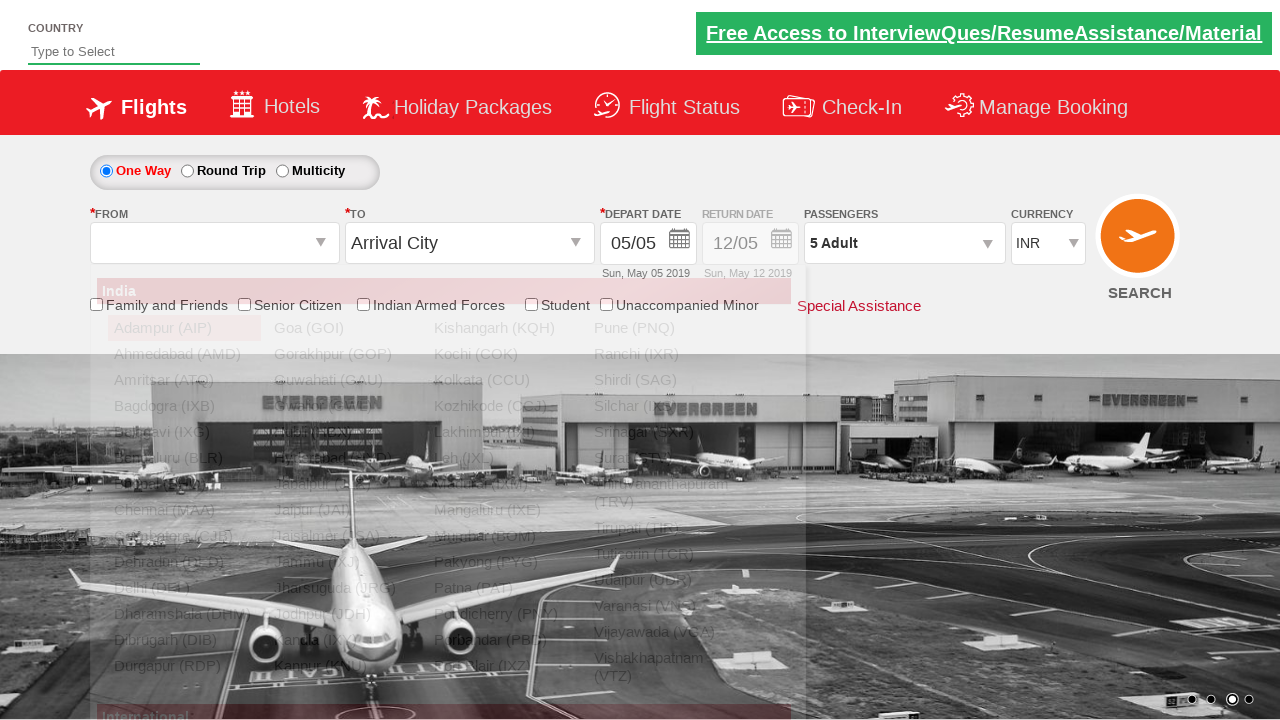

Selected Bangalore (BLR) as origin station at (184, 458) on xpath=//a[@value='BLR']
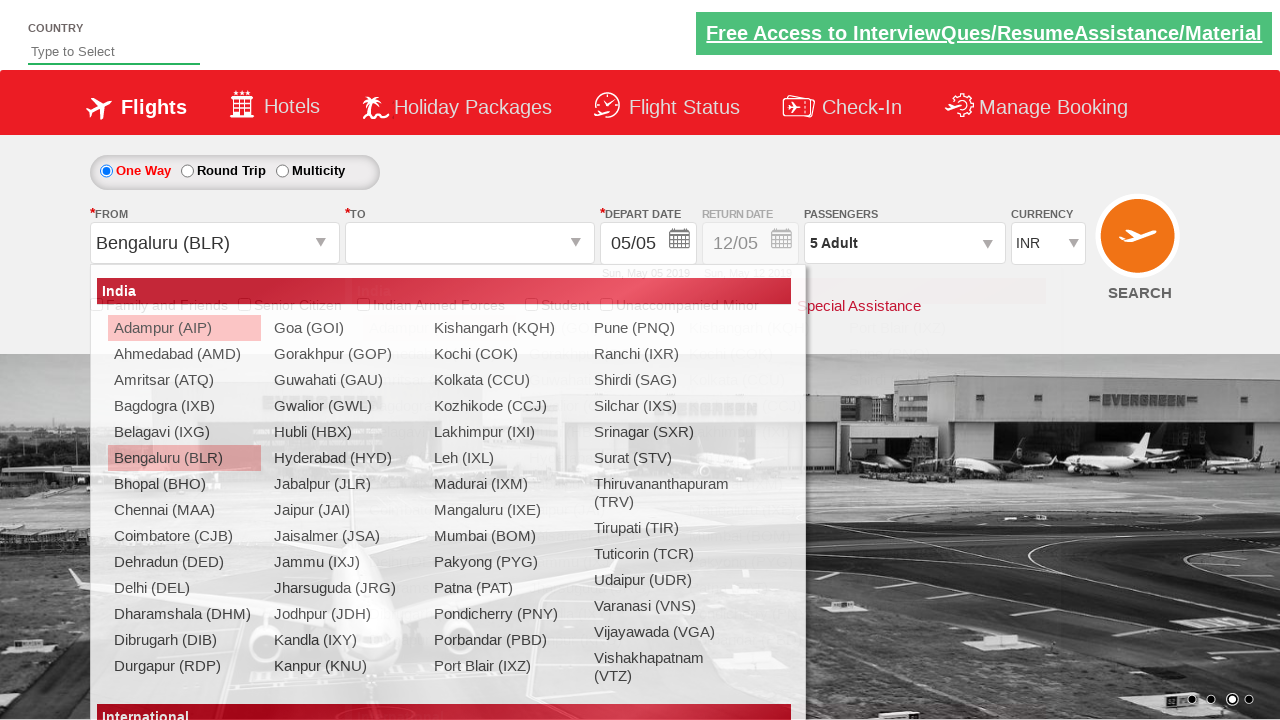

Waited for destination dropdown to load
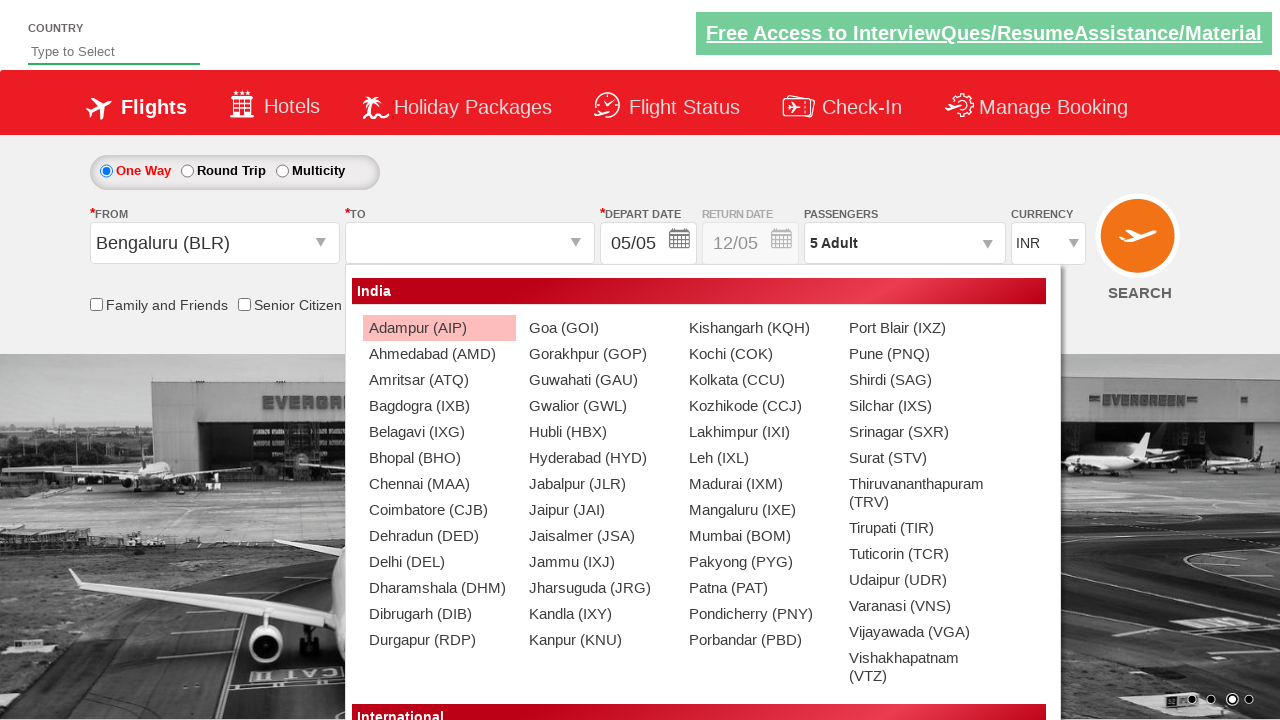

Selected Chennai (MAA) as destination station at (439, 484) on xpath=//div[@id='glsctl00_mainContent_ddl_destinationStation1_CTNR']//a[@value='
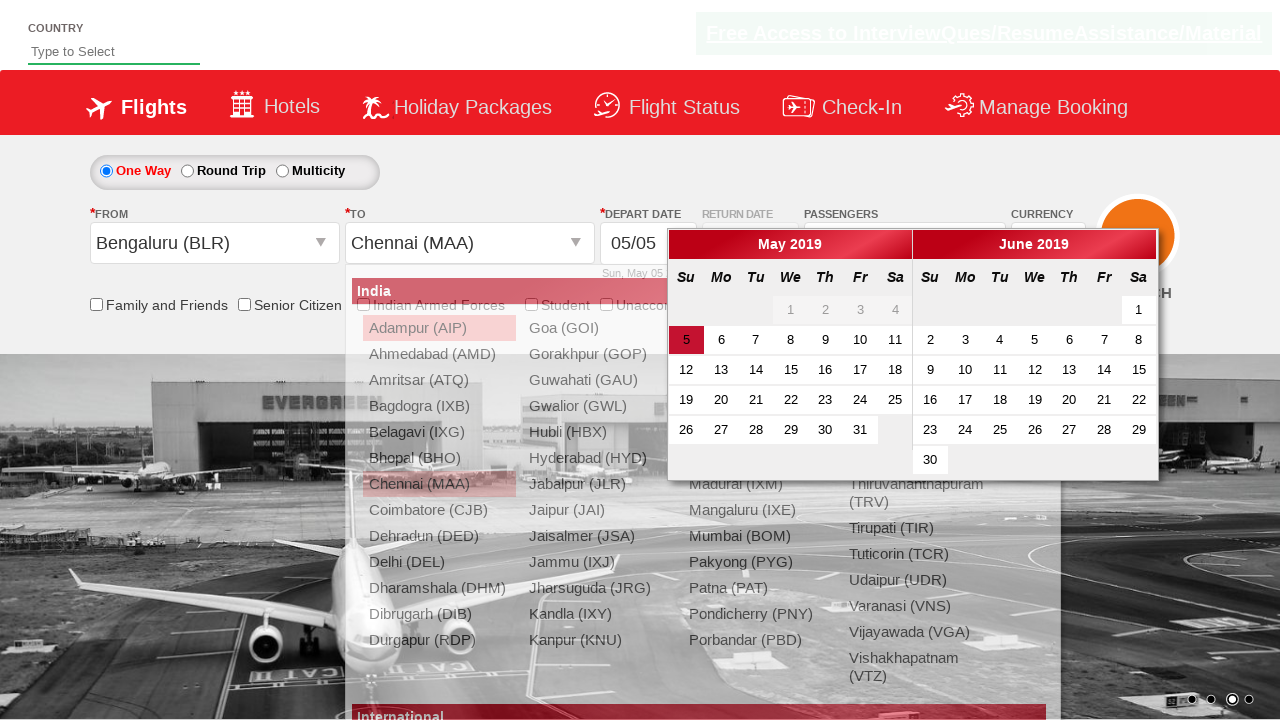

Filled autosuggestive field with 'IND' on #autosuggest
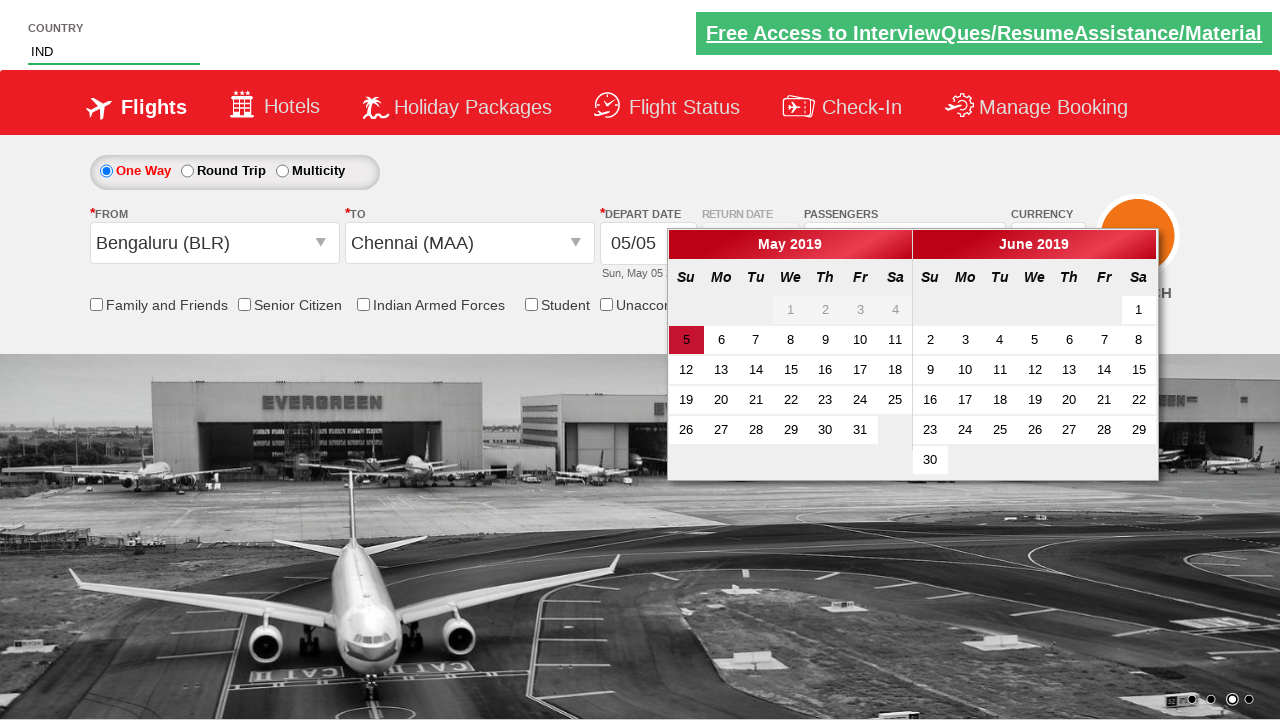

Waited for autosuggestive dropdown options to appear
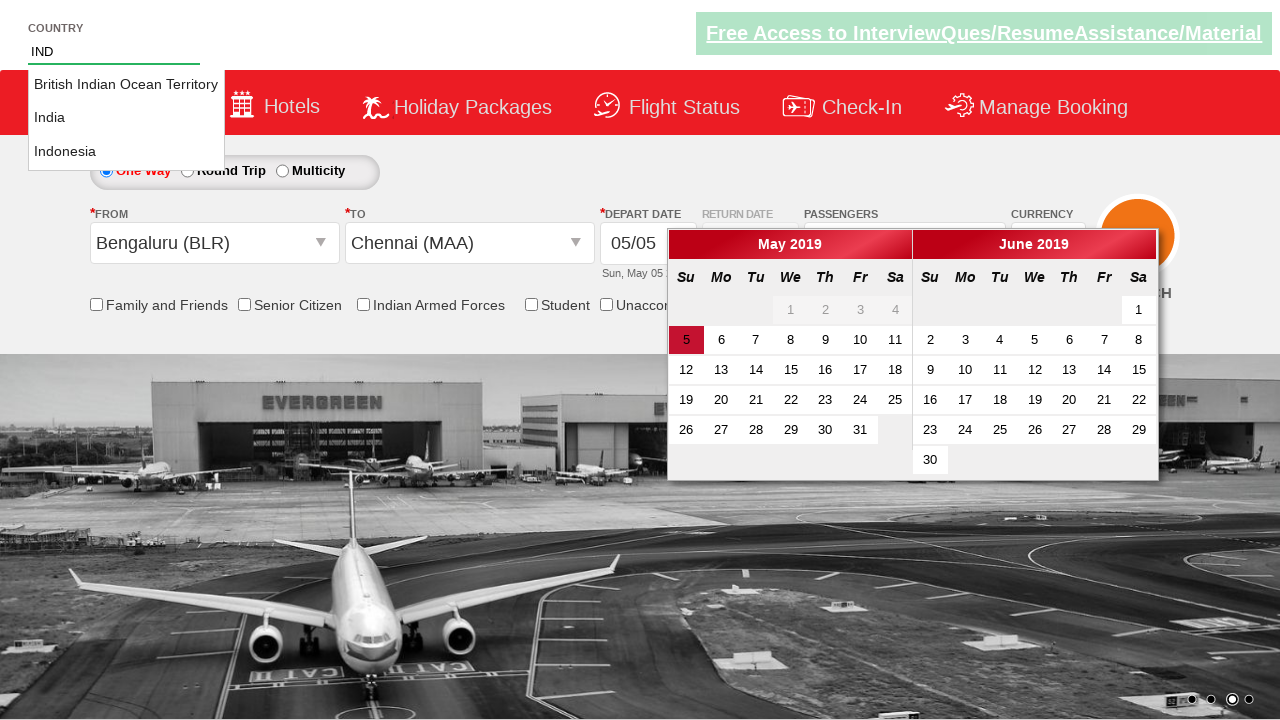

Selected 'India' from autosuggestive dropdown options at (126, 118) on li[class='ui-menu-item'] a >> nth=1
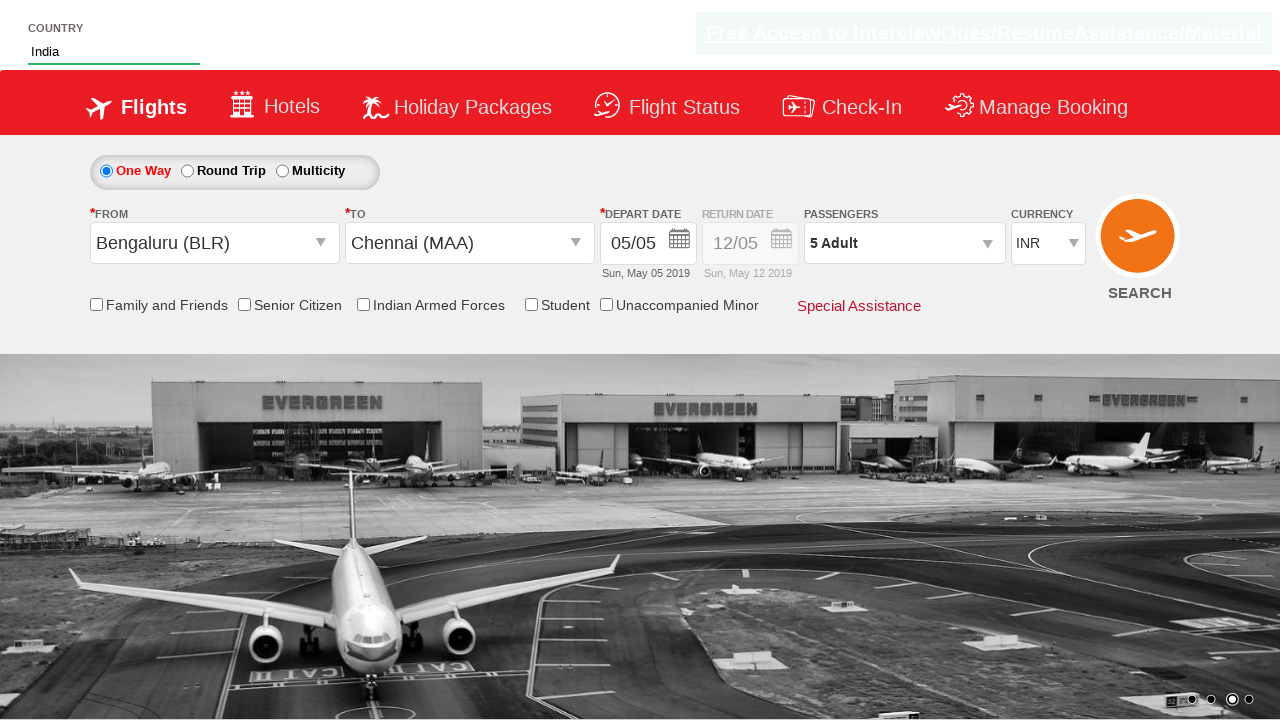

Checked senior citizen discount checkbox at (244, 304) on input[id*='SeniorCitizenDiscount']
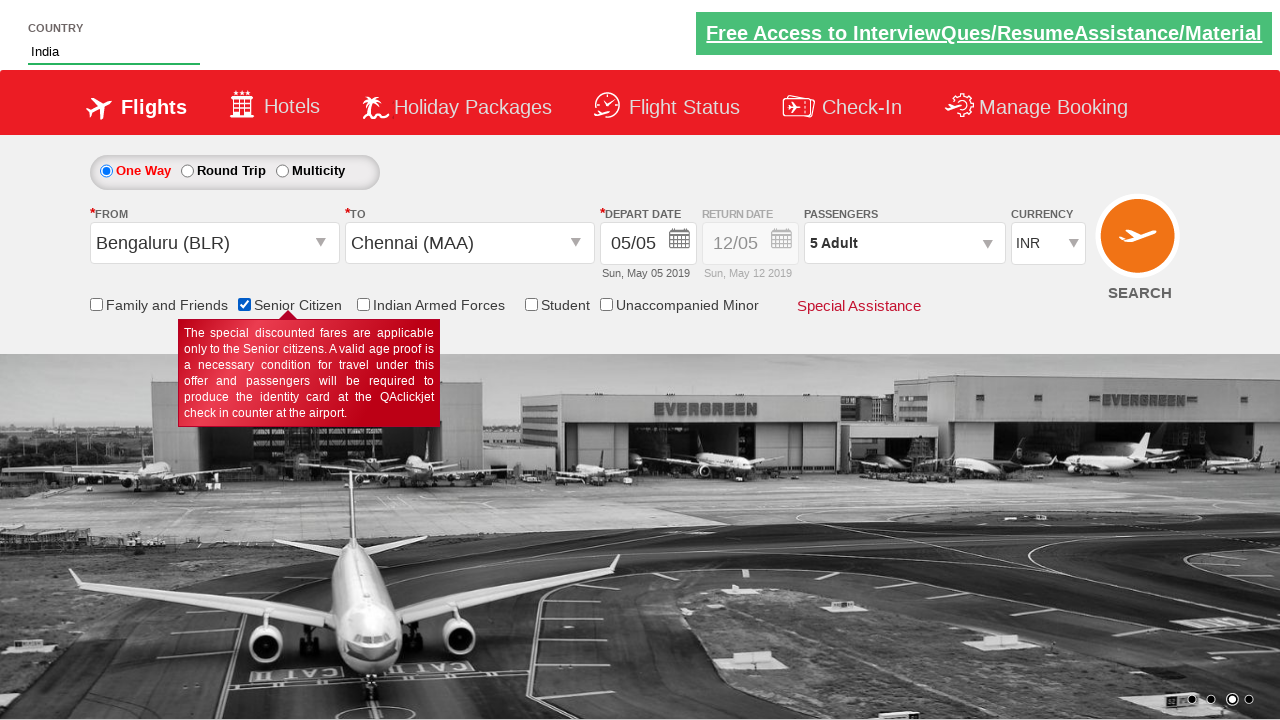

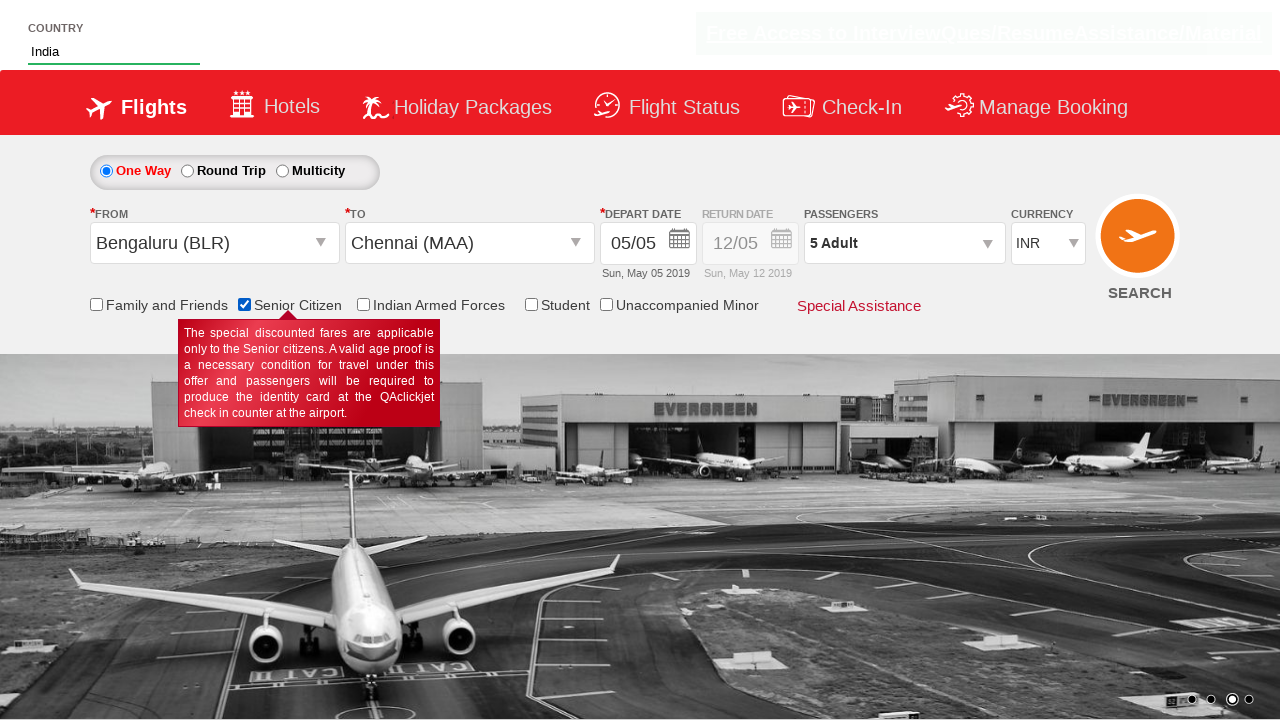